Tests a web form by filling in a text field and submitting the form, then verifying the success message

Starting URL: https://www.selenium.dev/selenium/web/web-form.html

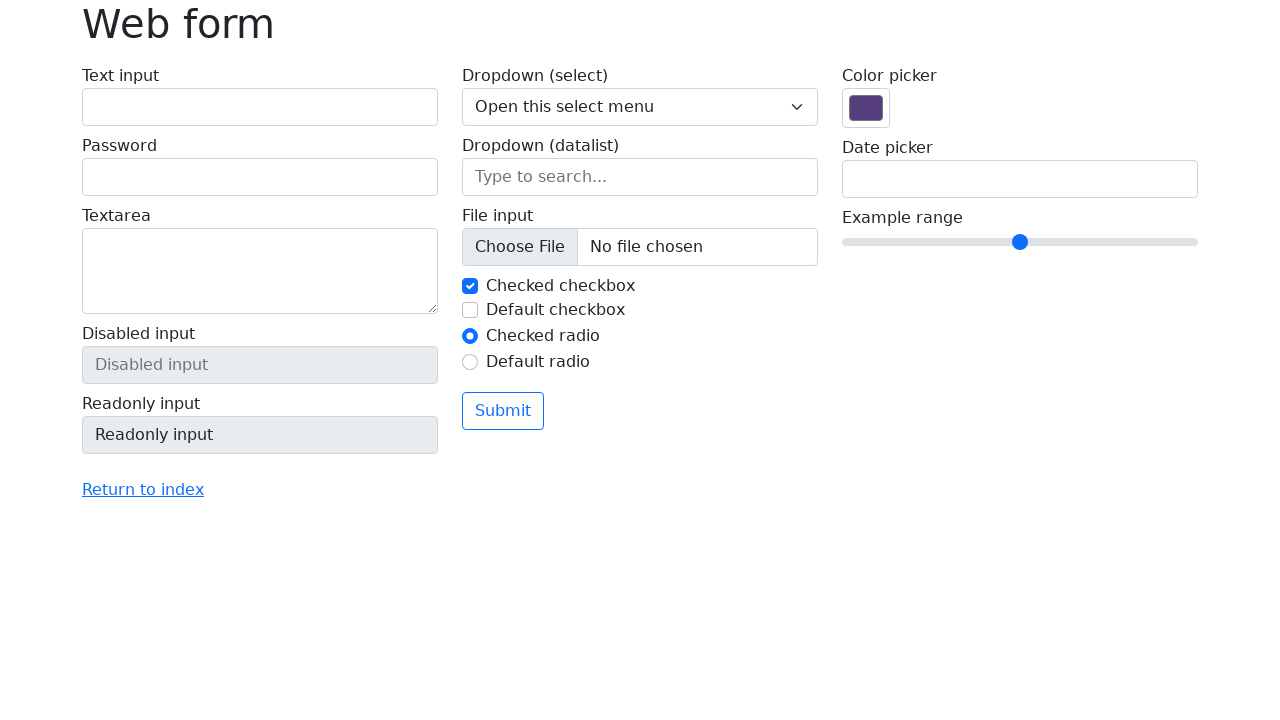

Filled text field with 'Hello, World!' on input[name='my-text']
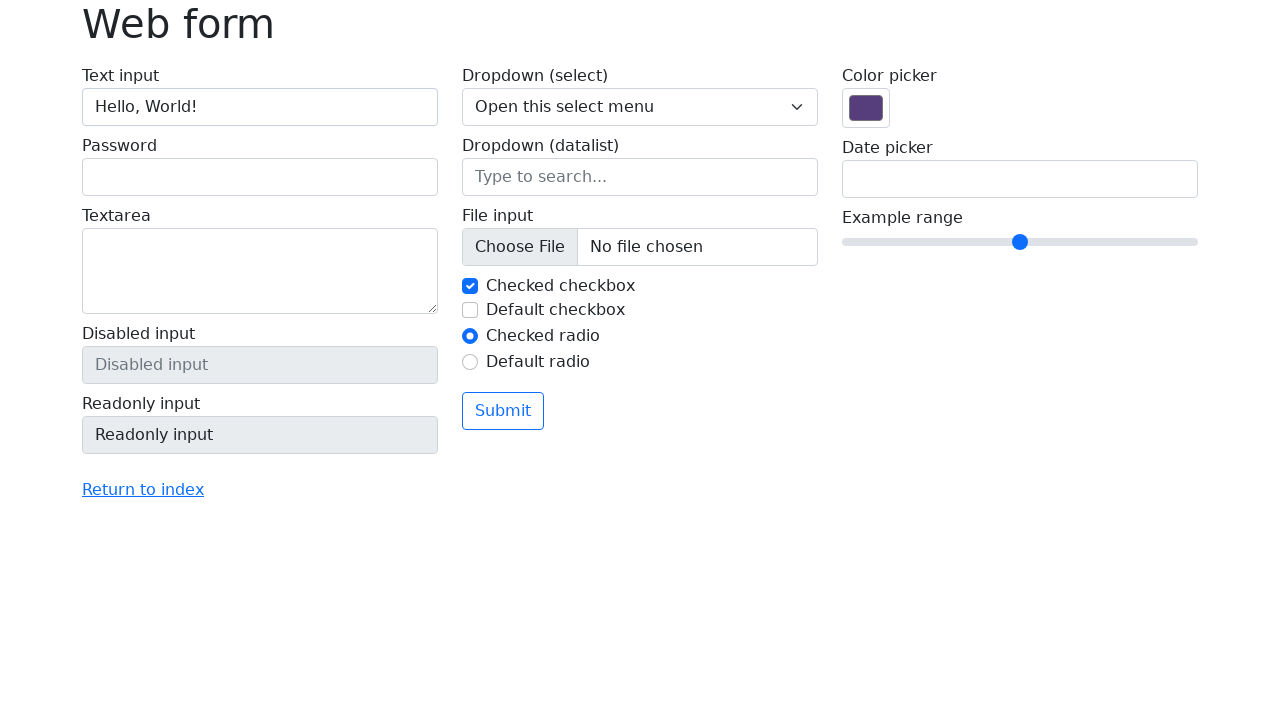

Clicked submit button at (503, 411) on button
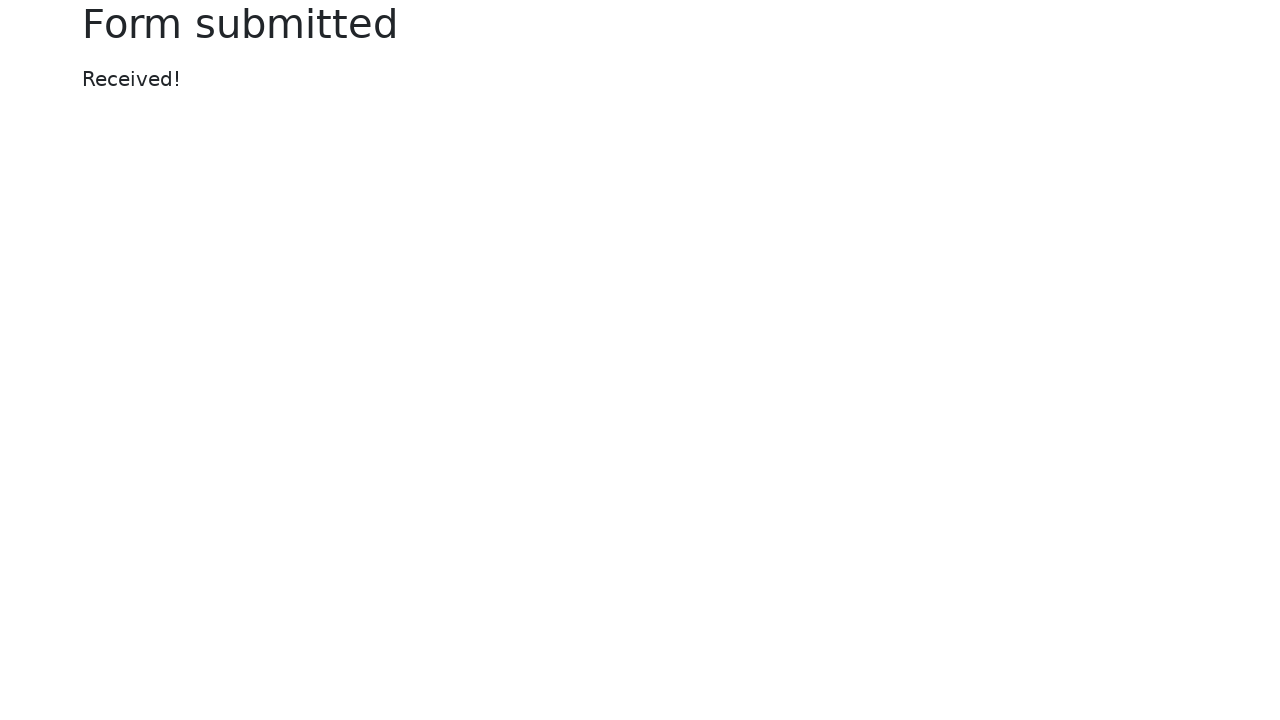

Success message appeared on the page
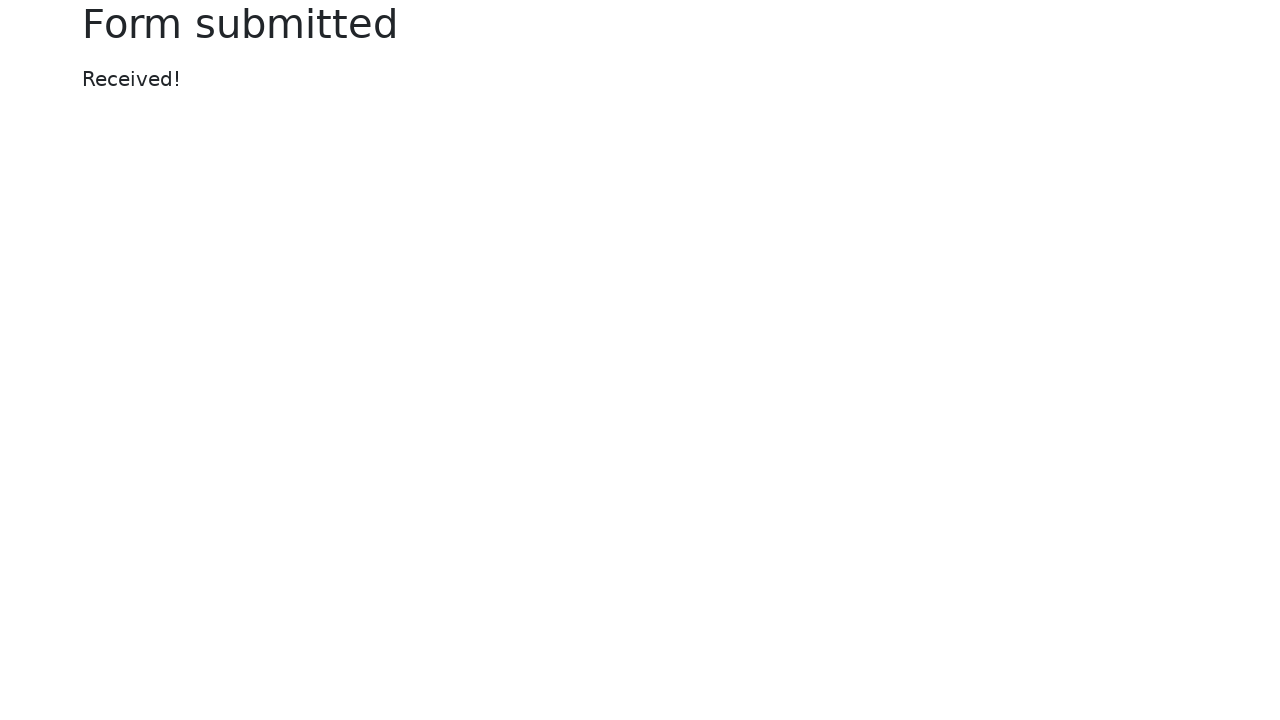

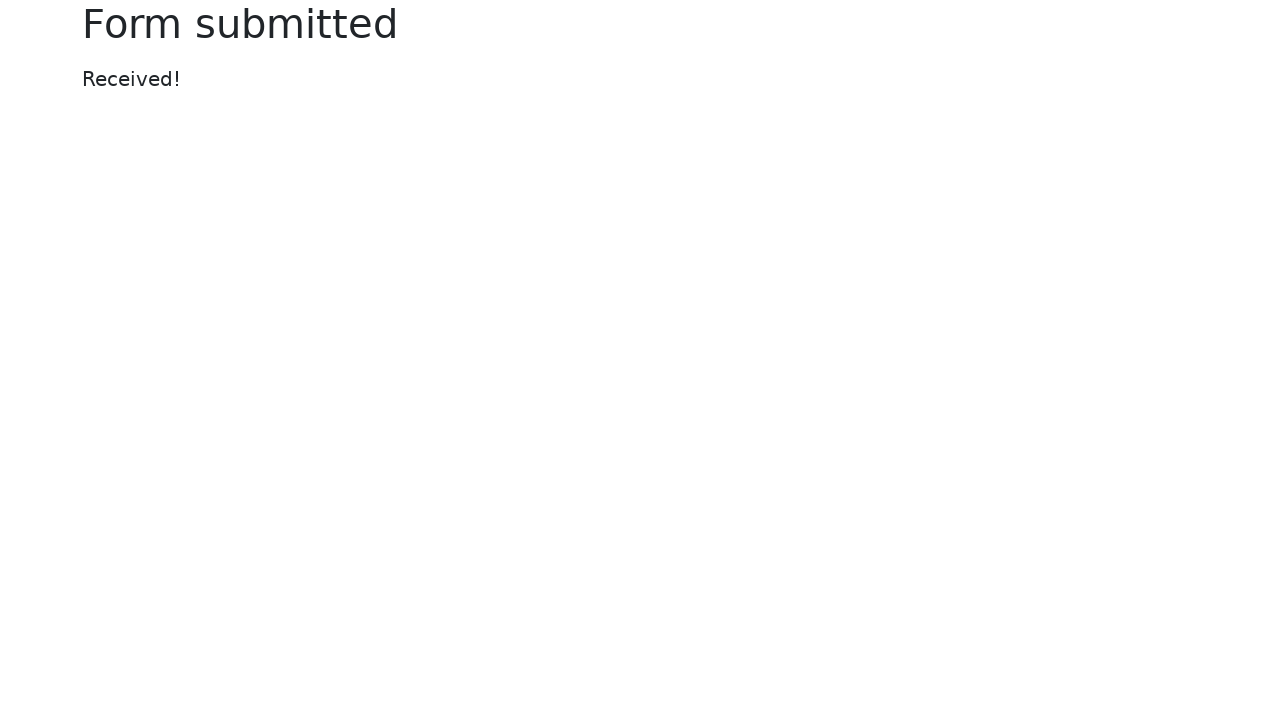